Checks if the footer Get Started link is visible in the viewport (initially not visible)

Starting URL: https://webdriver.io

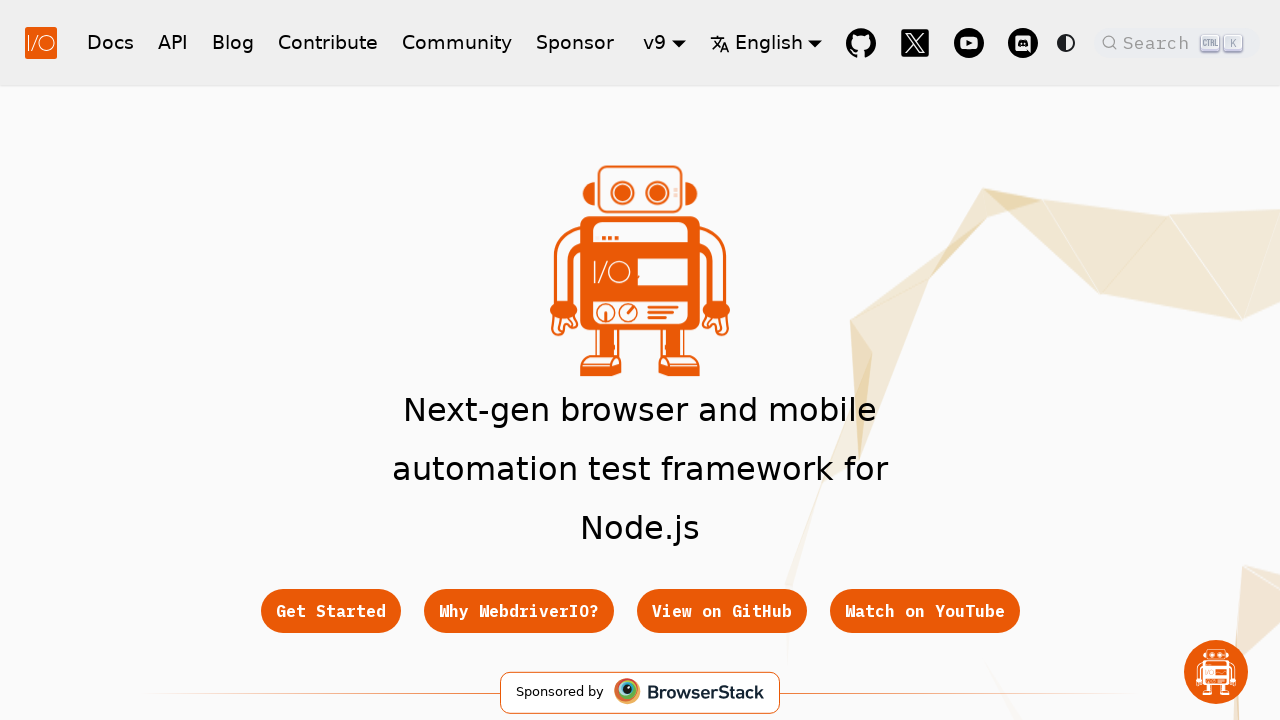

Waited for footer Get Started link to be present in DOM
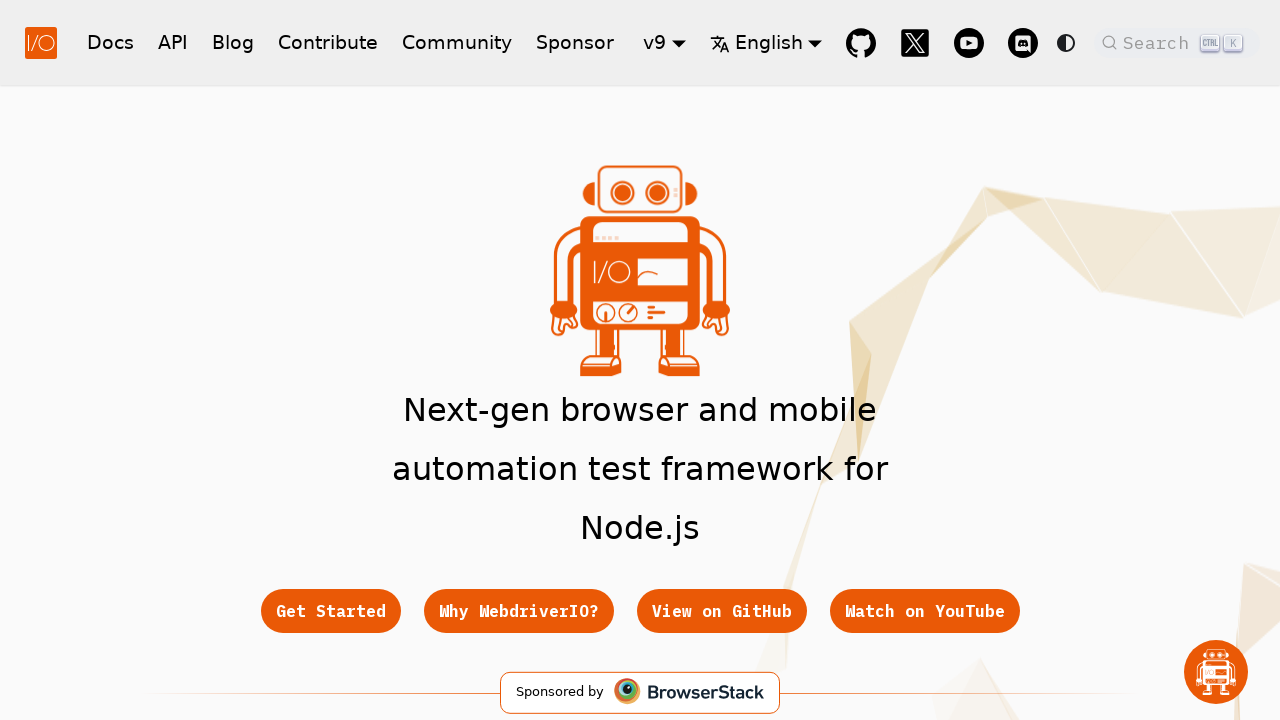

Located footer Get Started link element
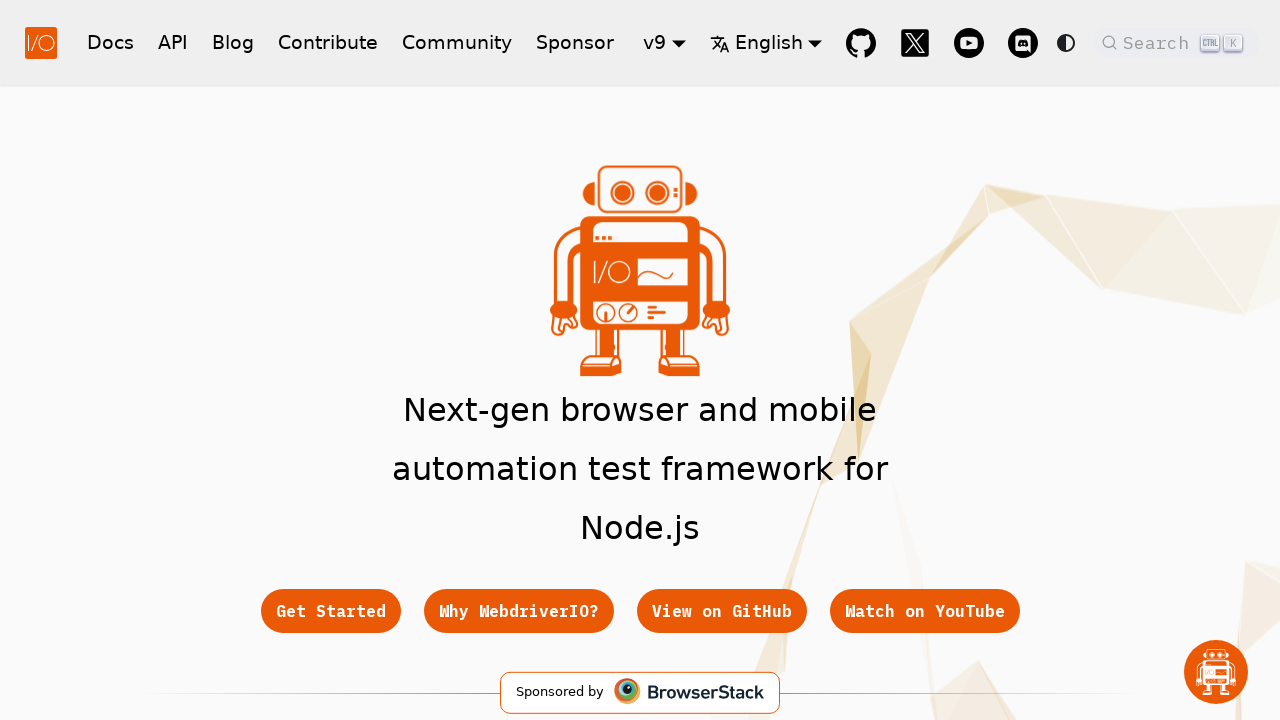

Checked if footer Get Started link is visible in viewport - Result: True
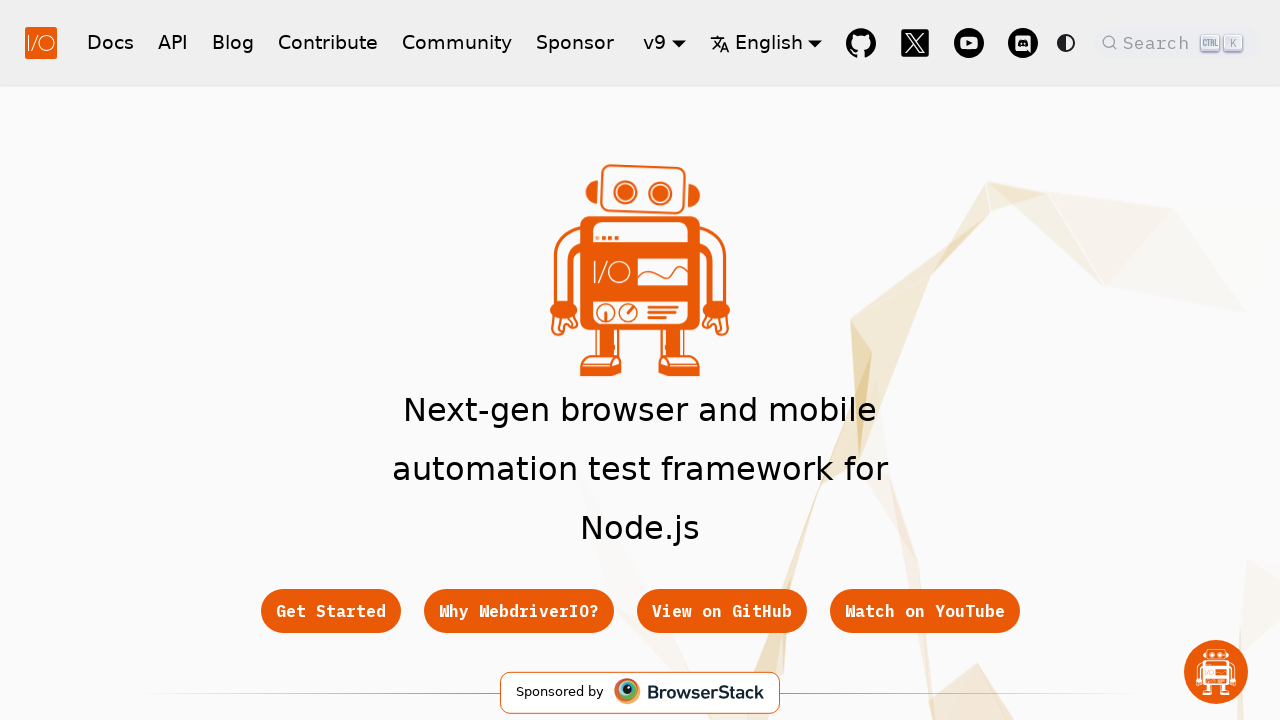

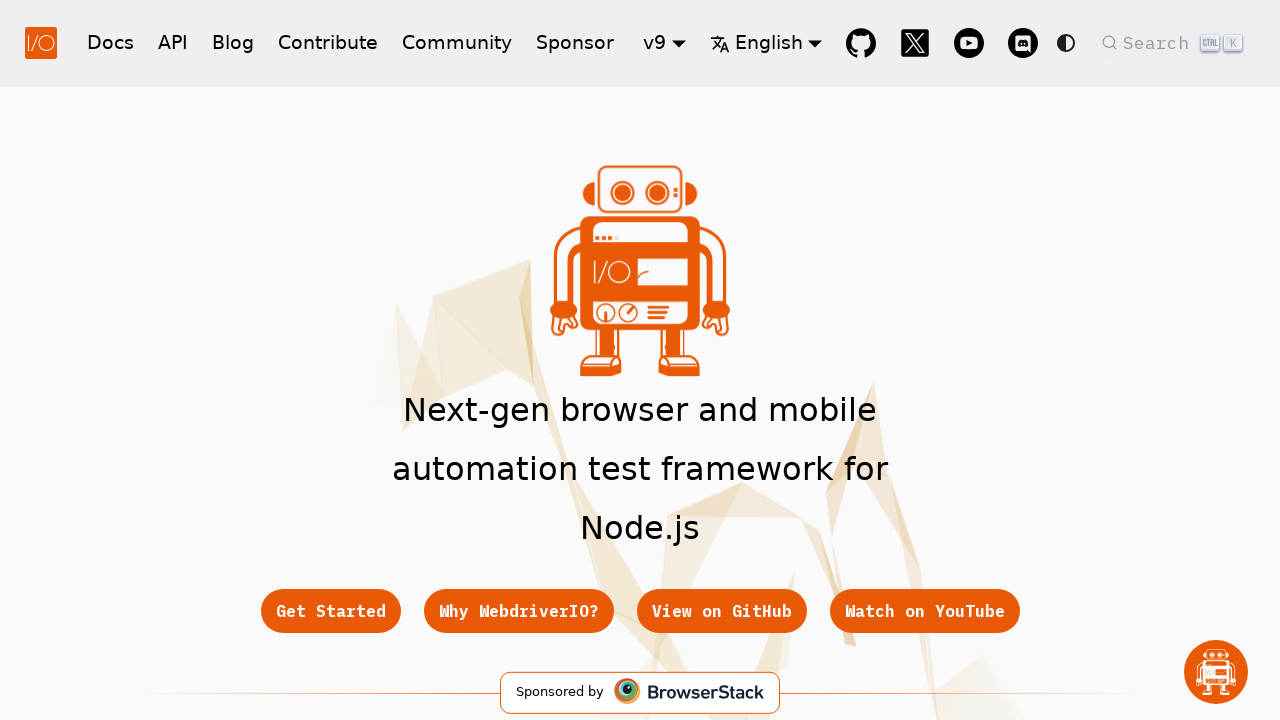